Tests link navigation by calculating a mathematical value to find a specific link, clicking it, then filling out a form with name, last name, city, and country fields before submitting.

Starting URL: http://suninjuly.github.io/find_link_text

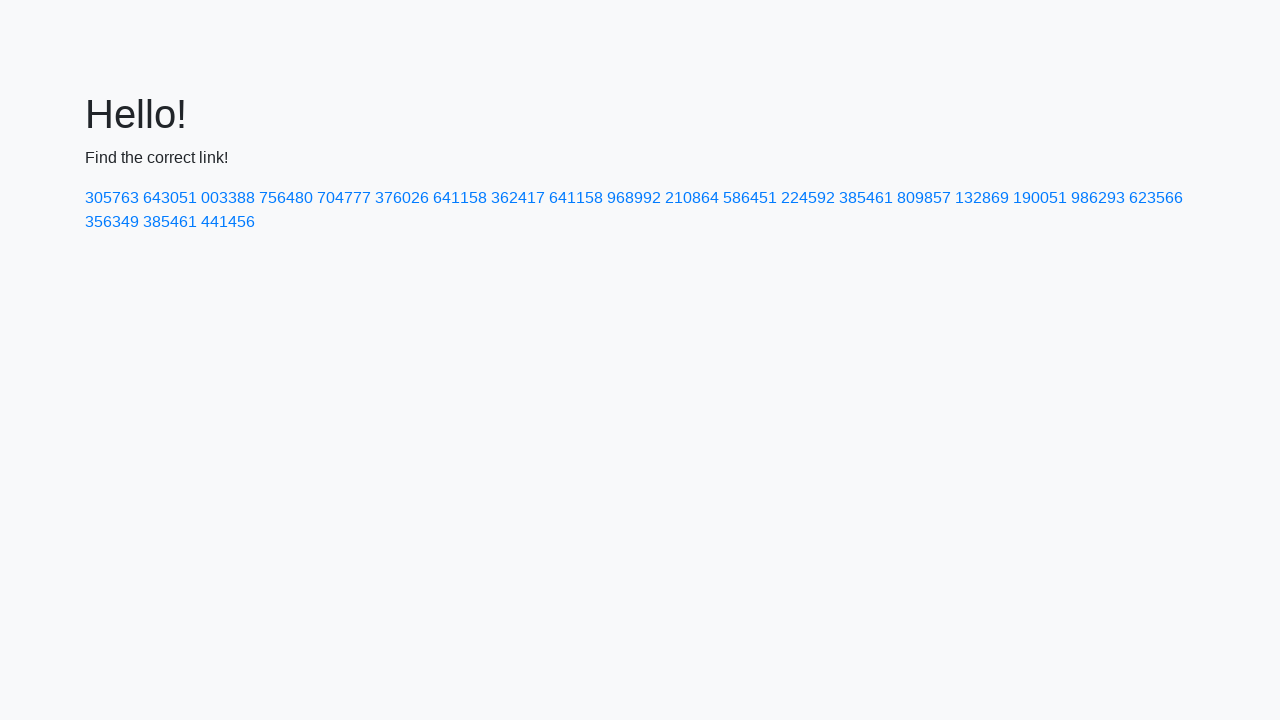

Calculated link text value: 224592
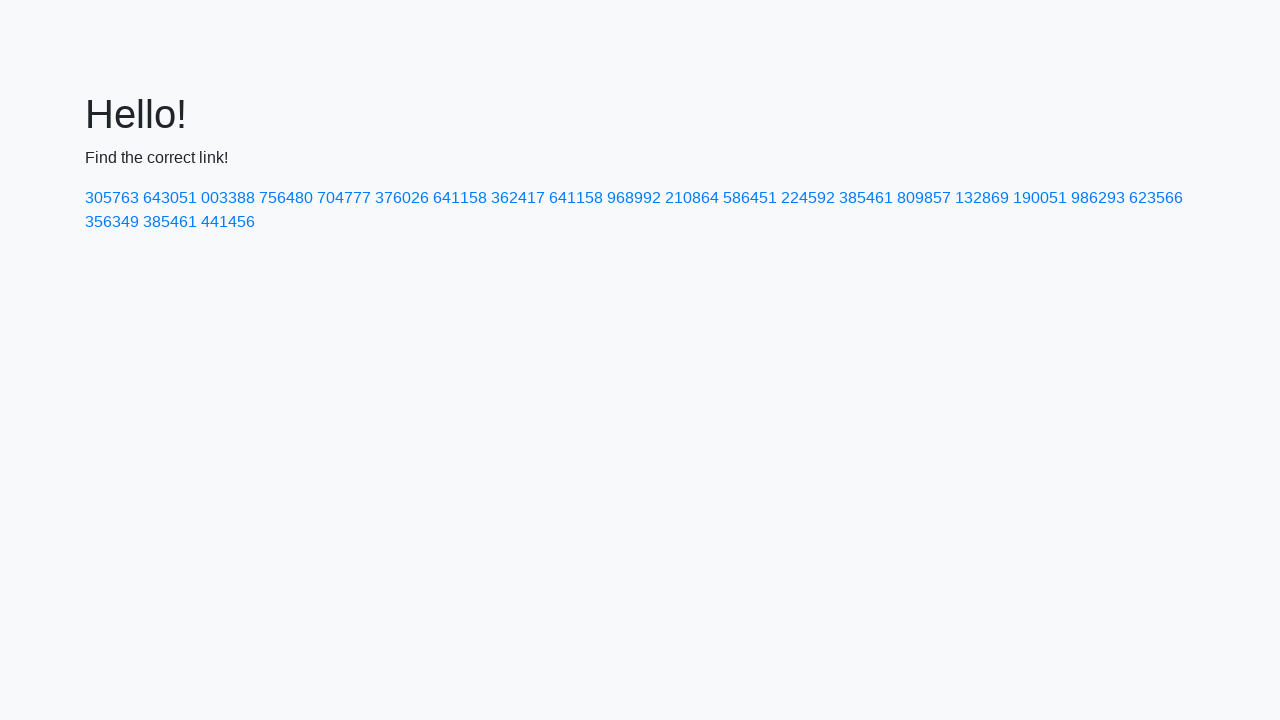

Clicked link with text '224592' at (808, 198) on text=224592
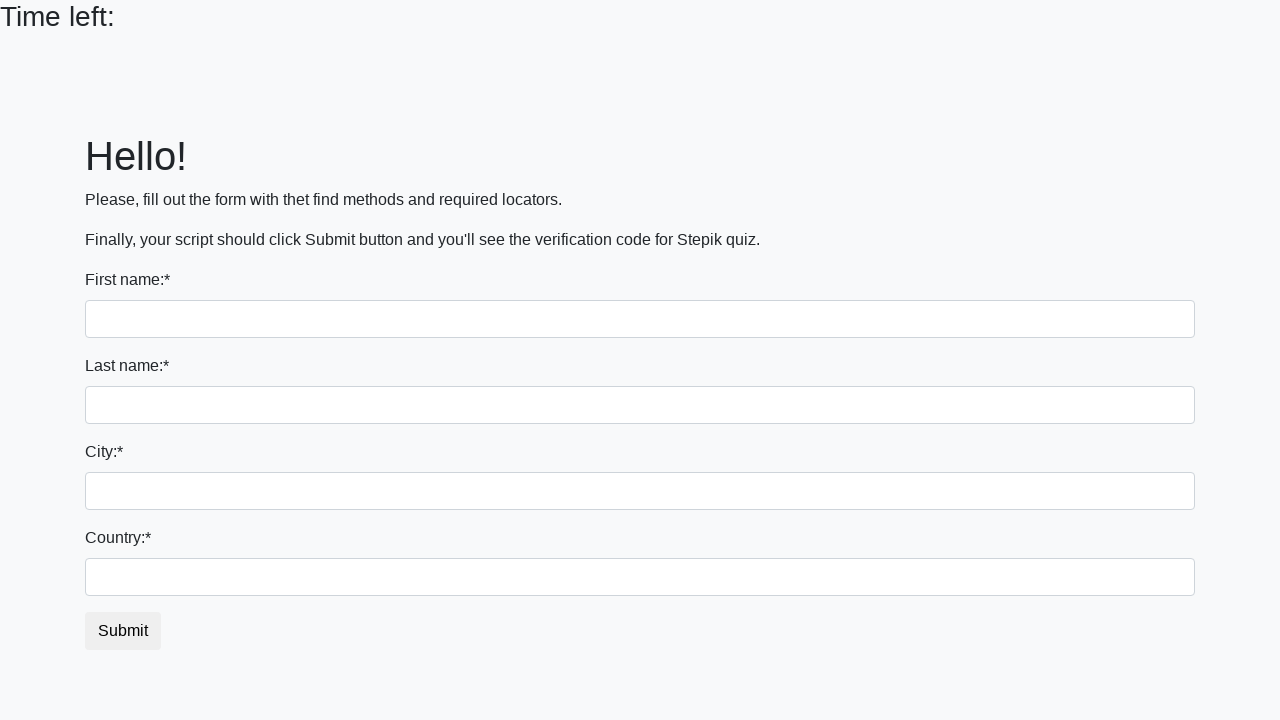

Filled name field with 'Ivan' on input
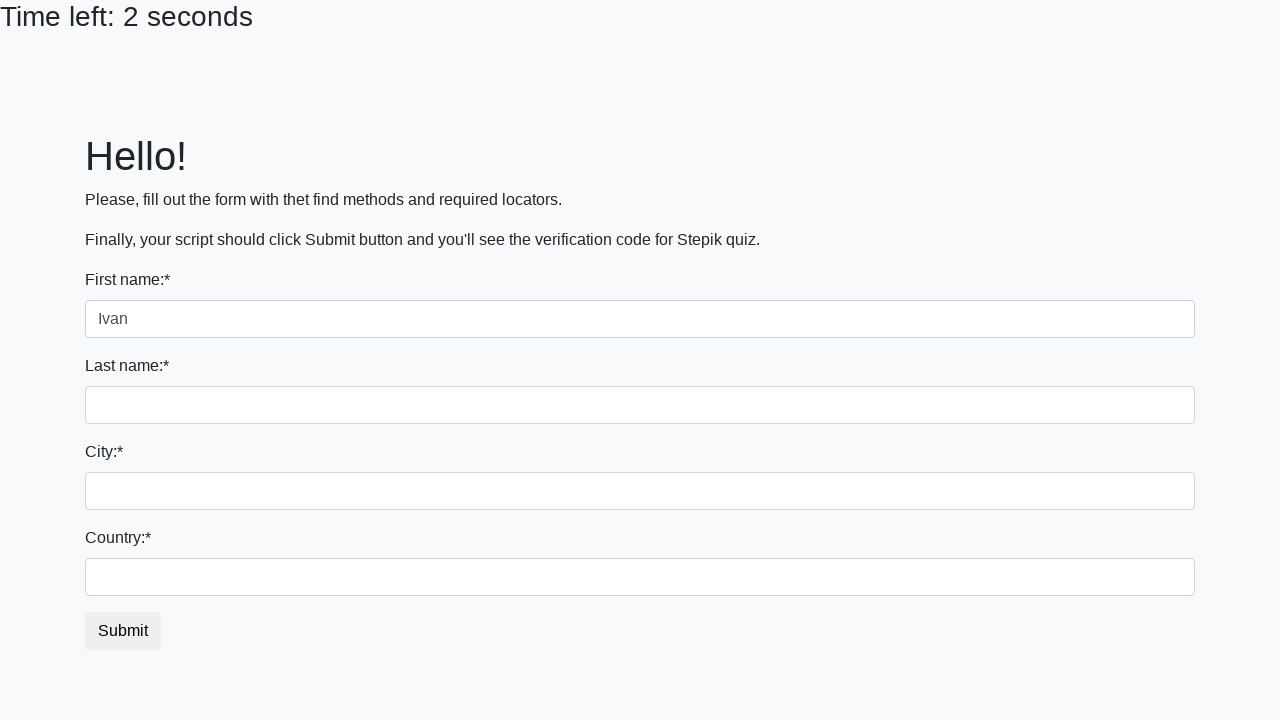

Filled last name field with 'Petrov' on input[name='last_name']
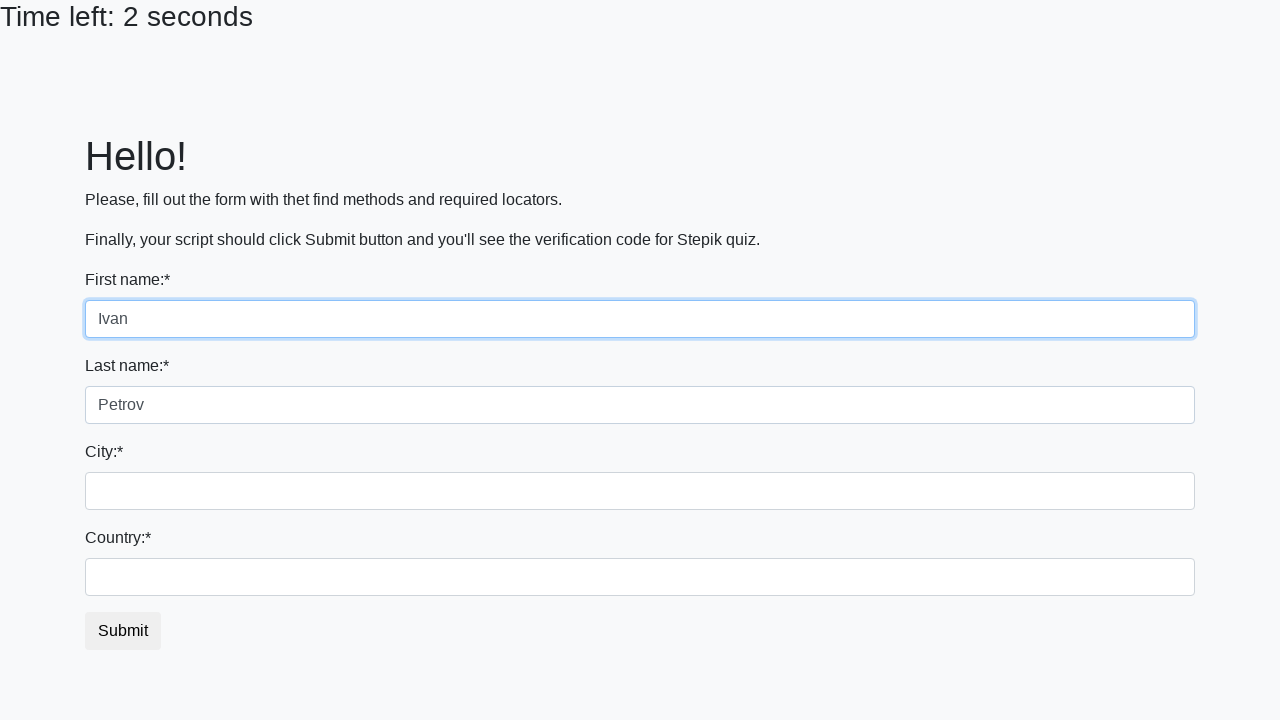

Filled city field with 'Smolensk' on .city
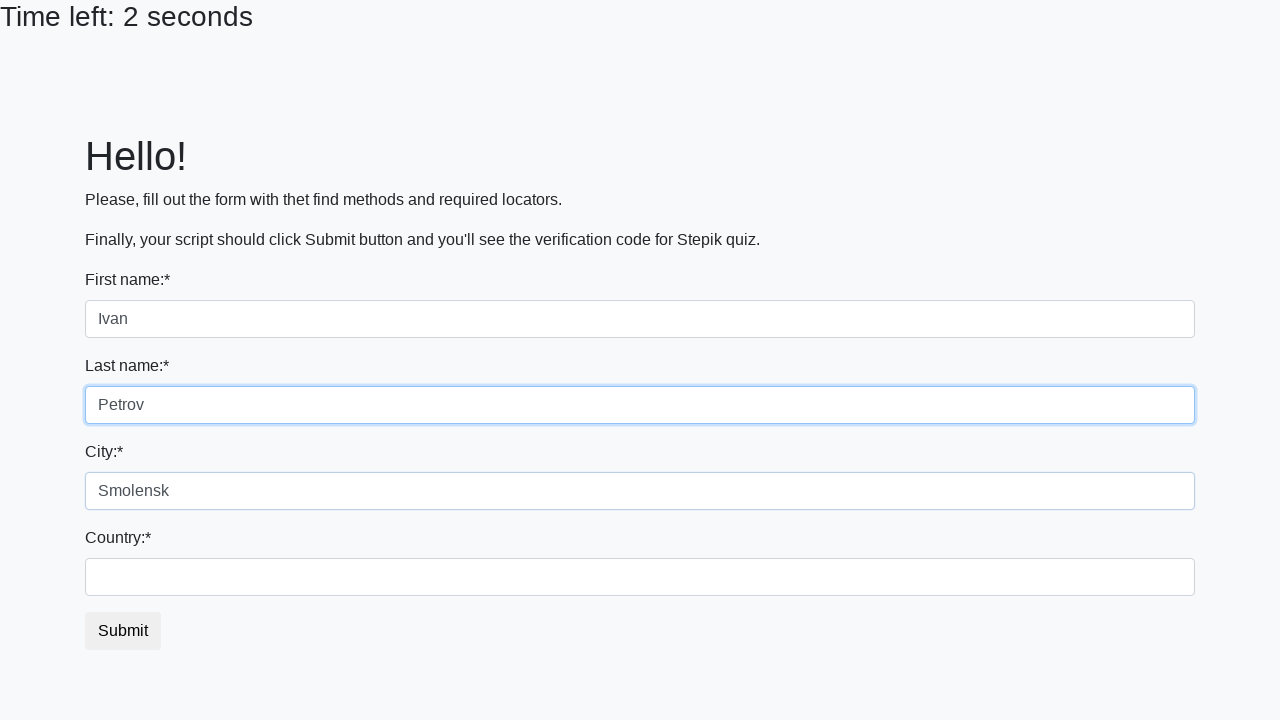

Filled country field with 'Russia' on #country
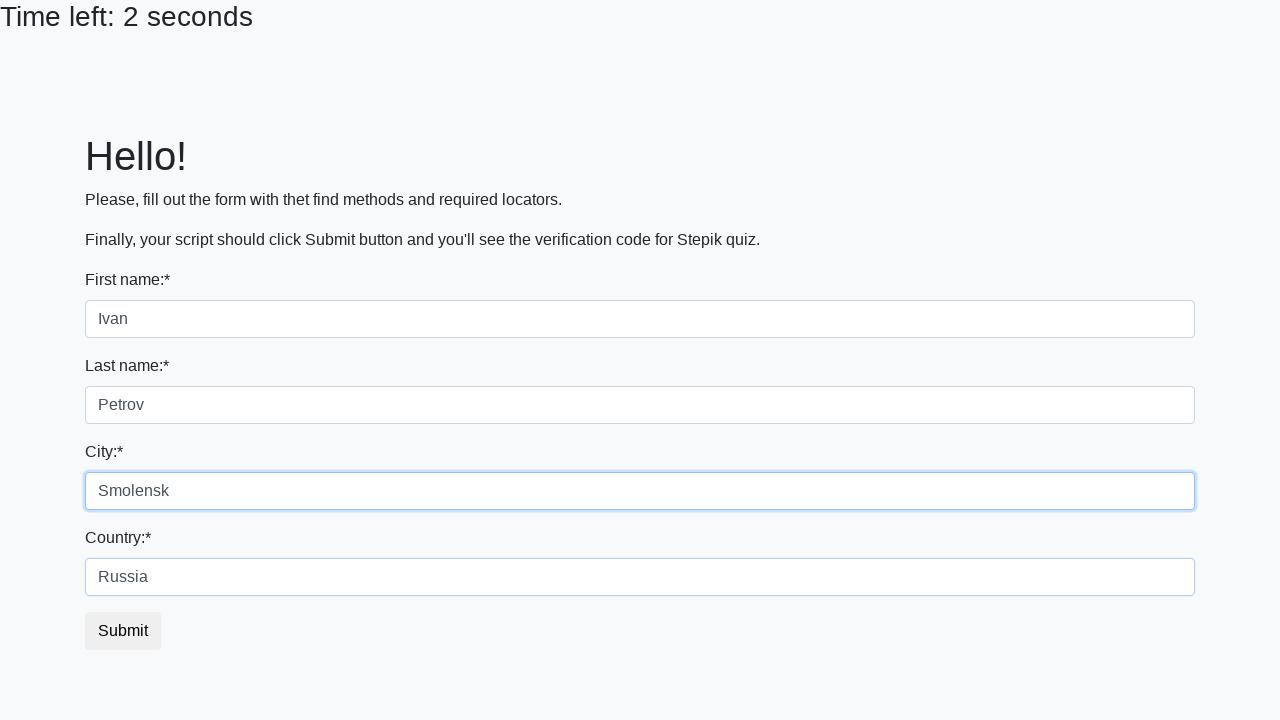

Clicked submit button to submit form at (123, 631) on button.btn
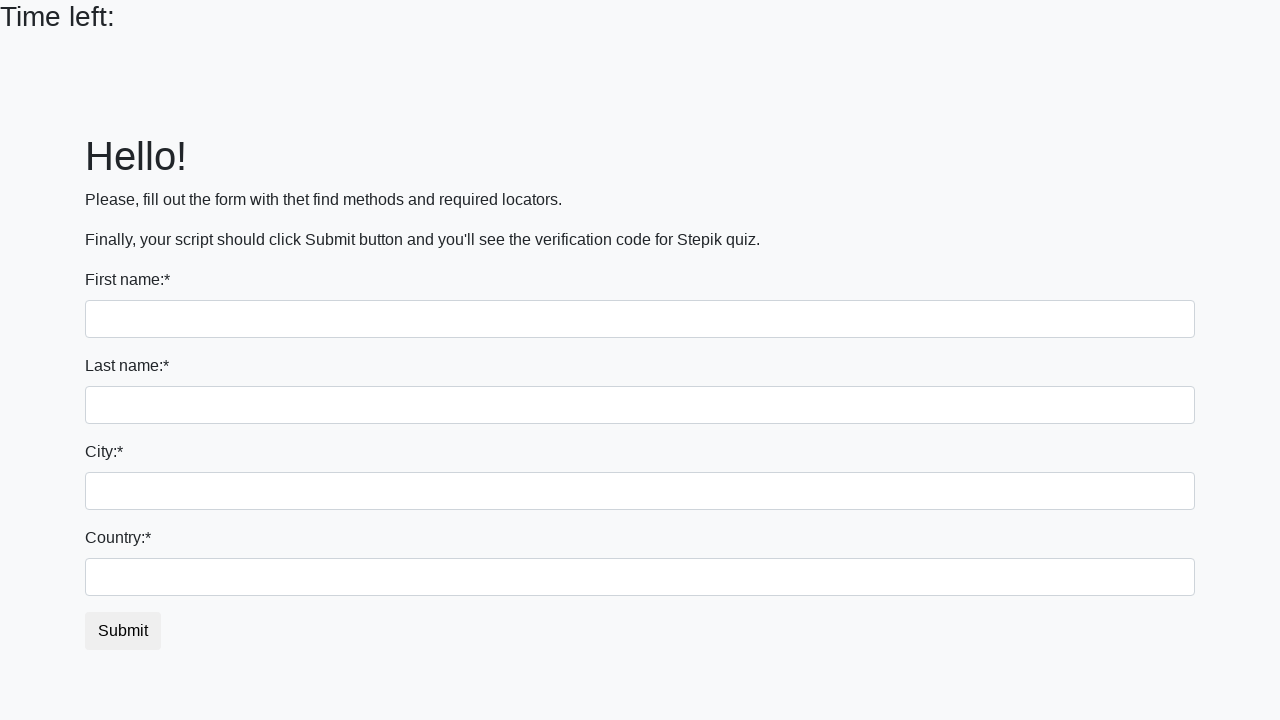

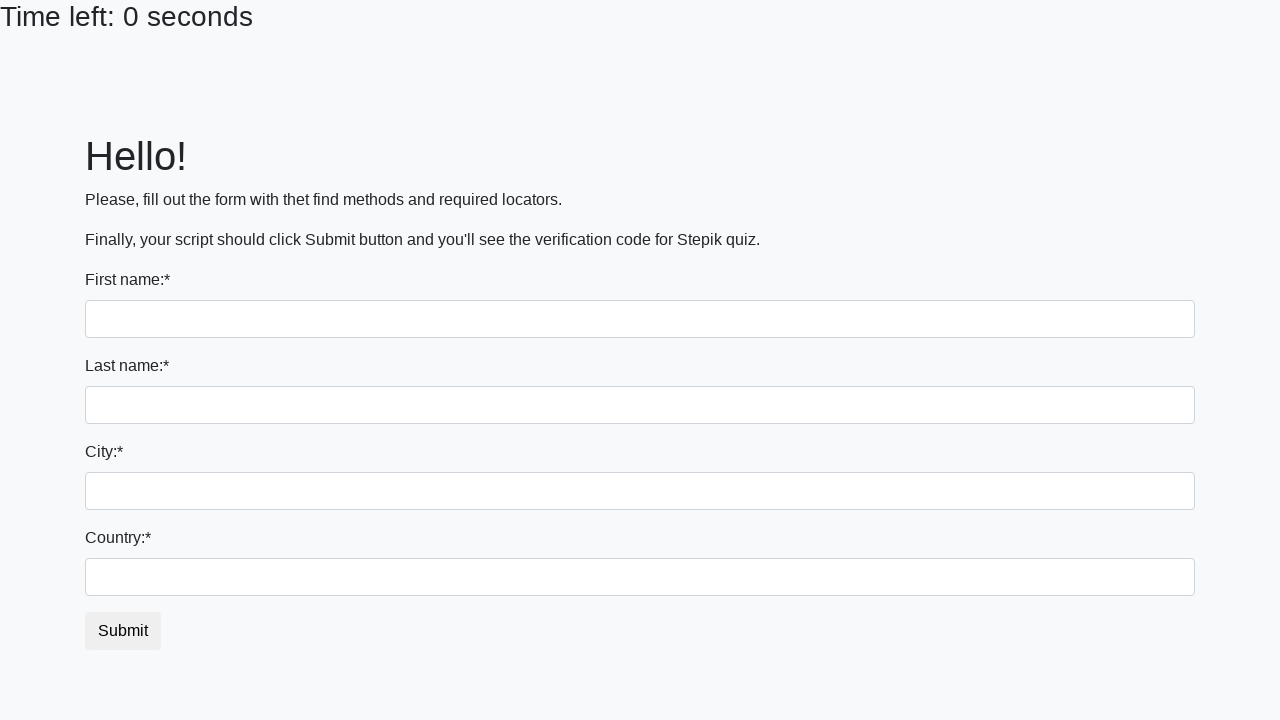